Demonstrates browser context by opening multiple pages and navigating to different URLs (letcode.in, leafground.com, saucedemo.com) within a single browser context

Starting URL: https://letcode.in/test

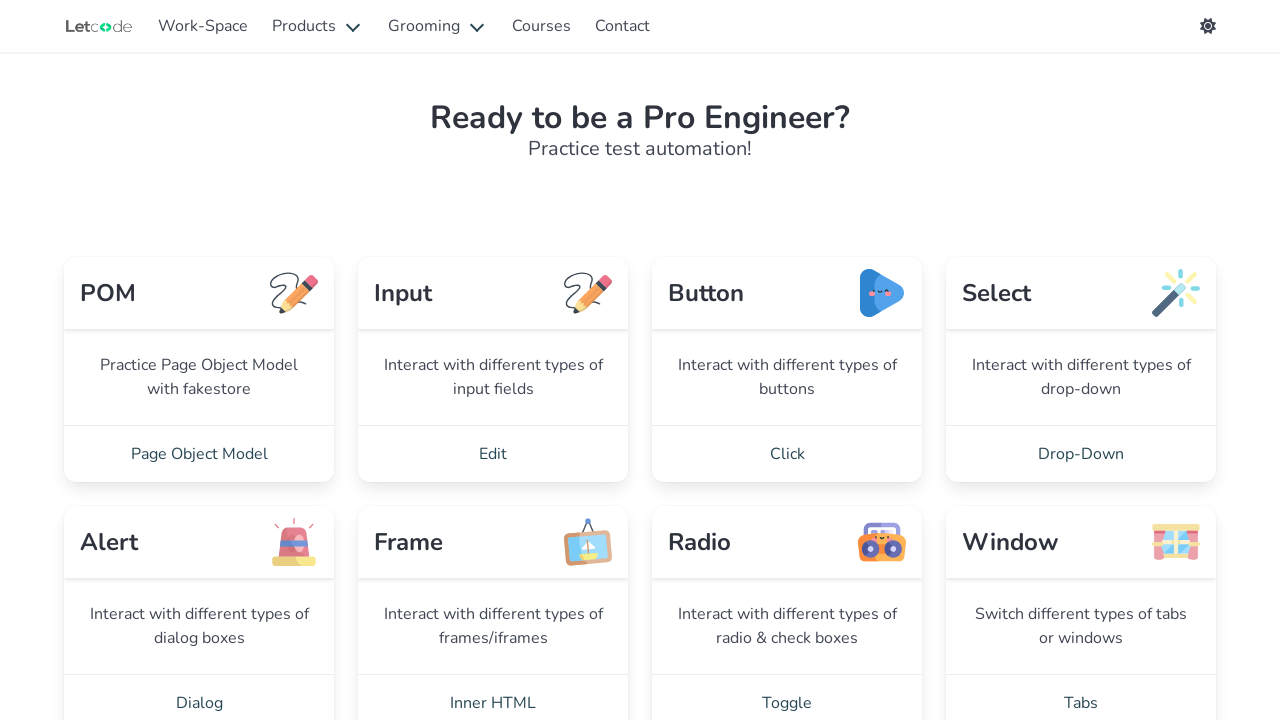

Created second page in browser context
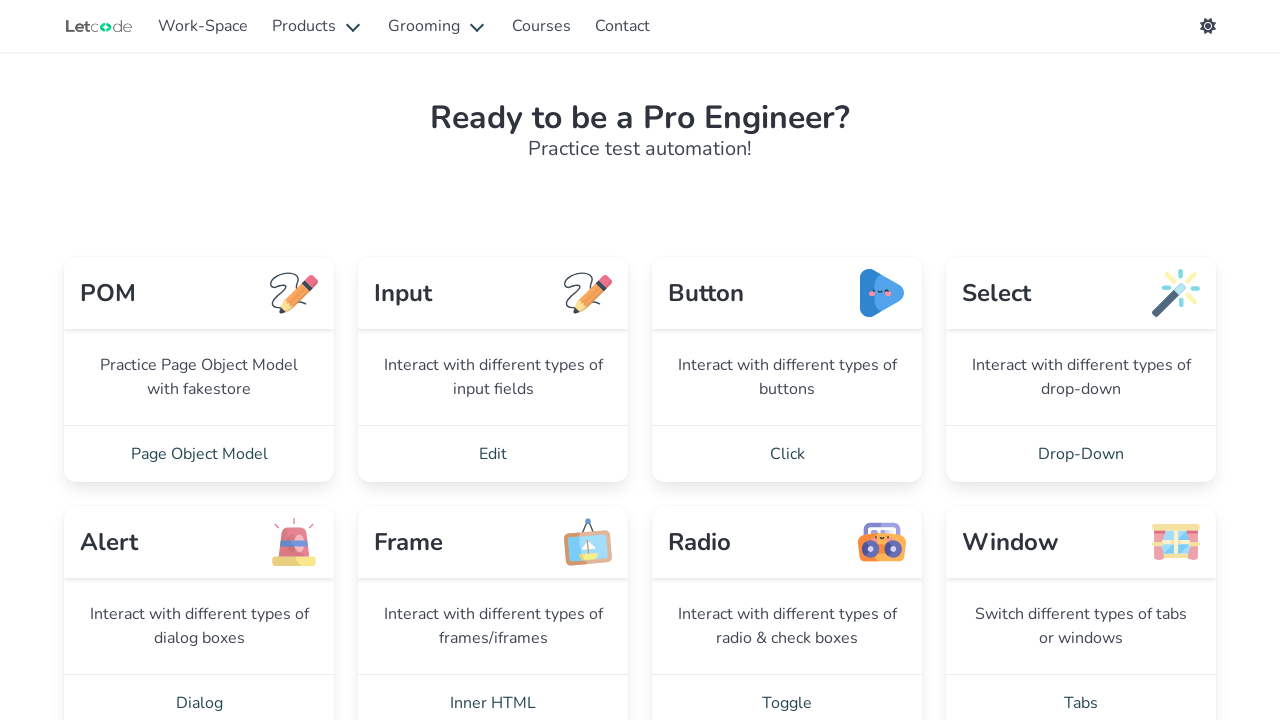

Created third page in browser context
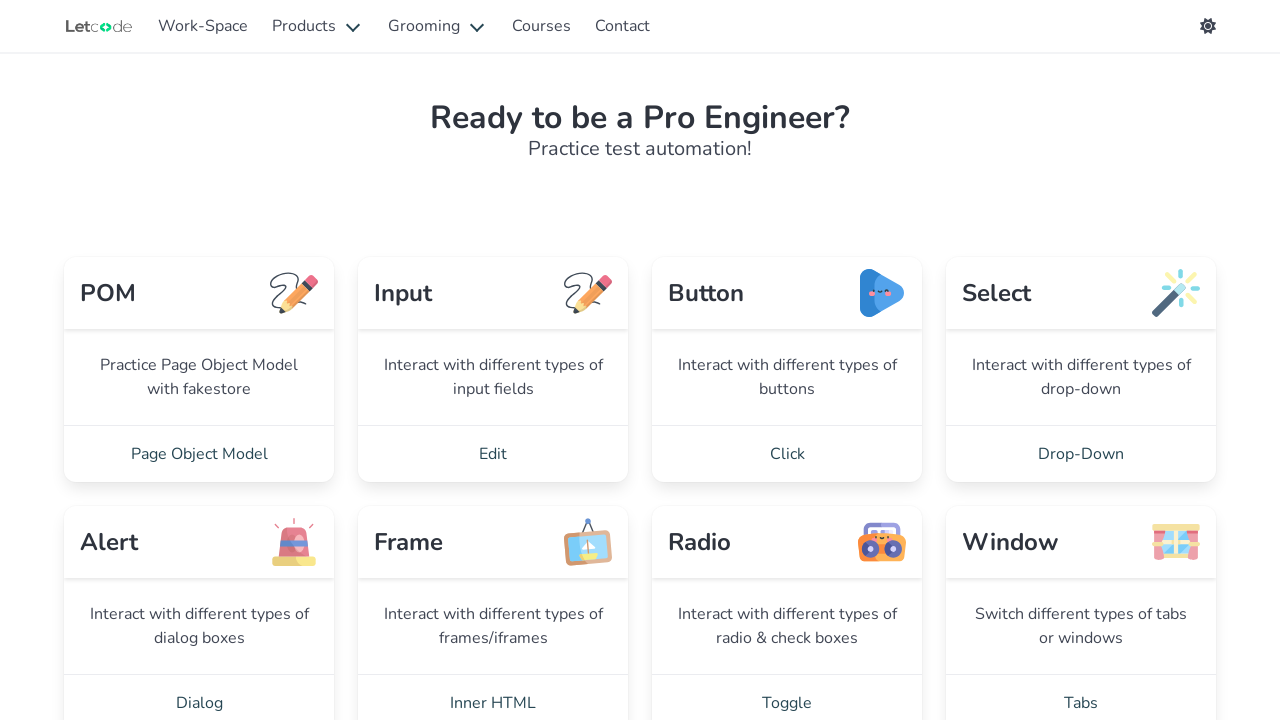

Navigated second page to leafground.com
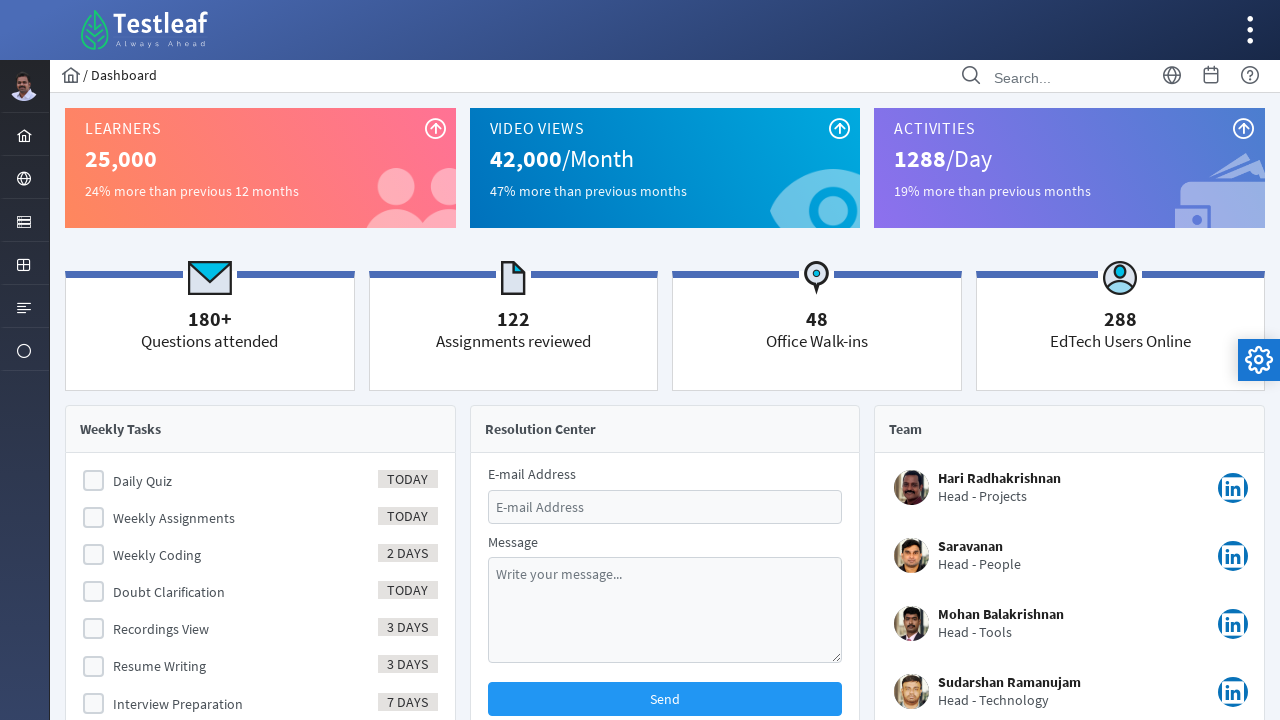

Navigated third page to saucedemo.com
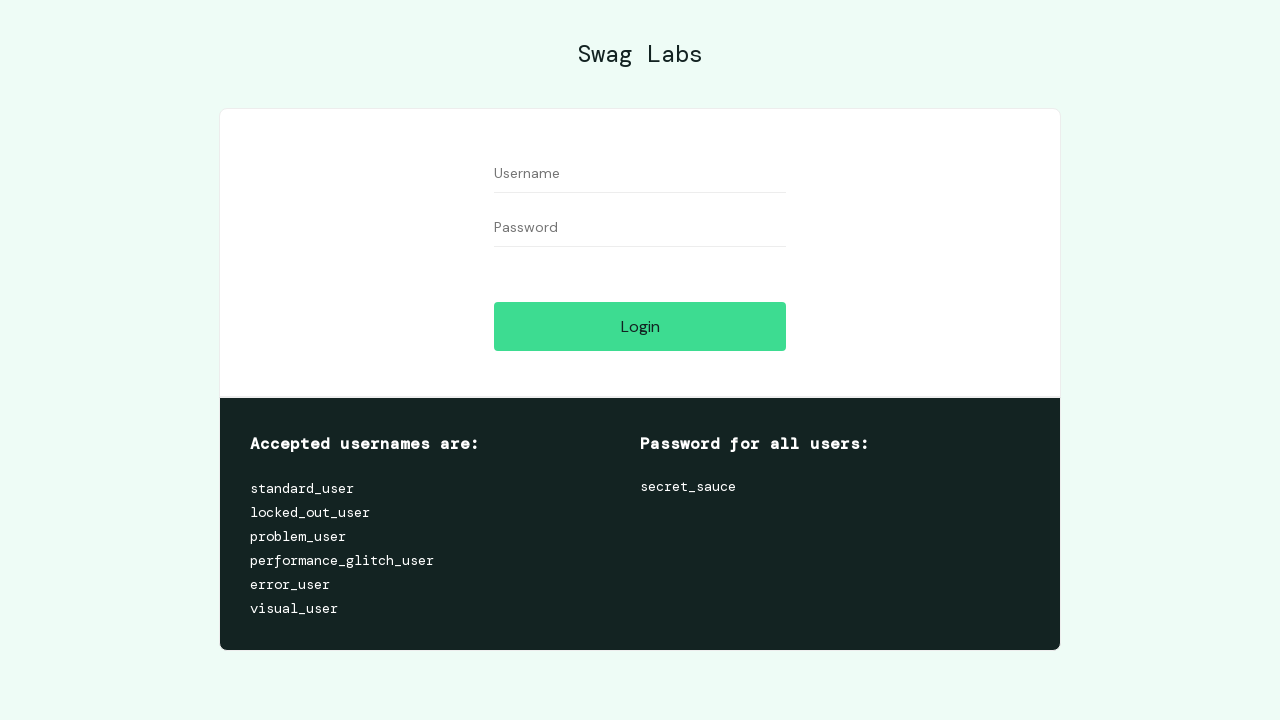

First page (letcode.in) finished loading
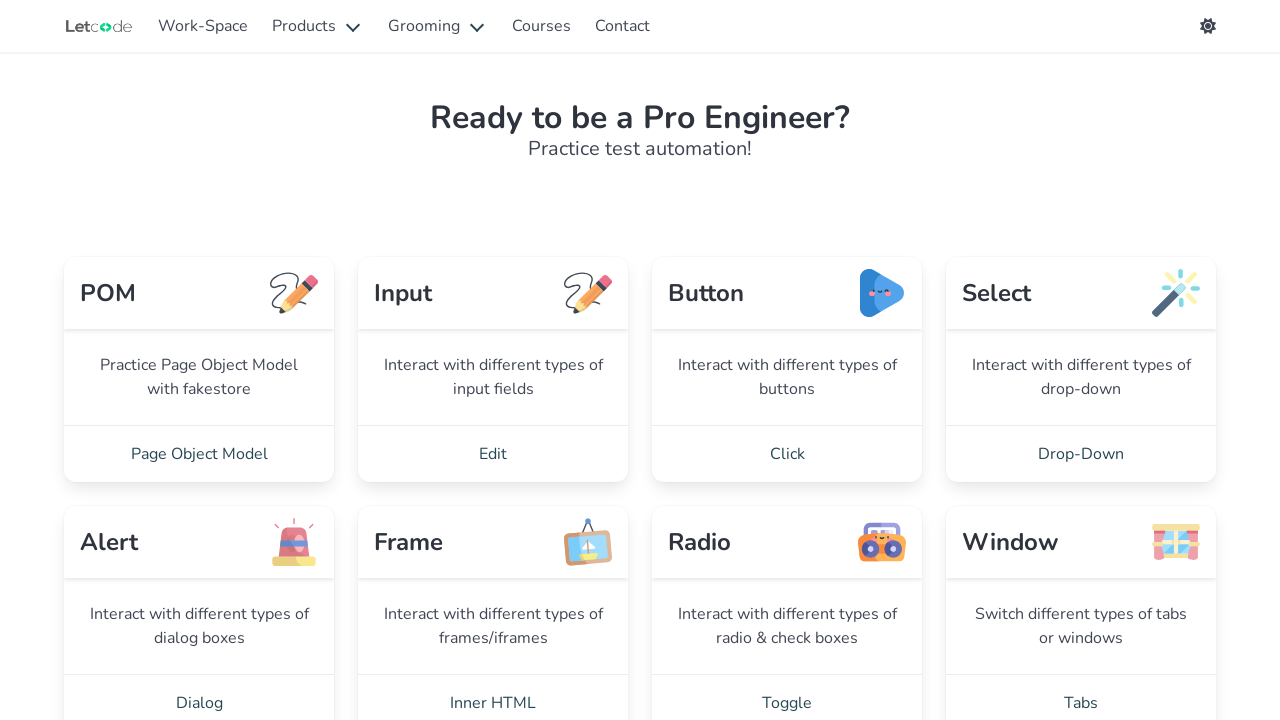

Second page (leafground.com) finished loading
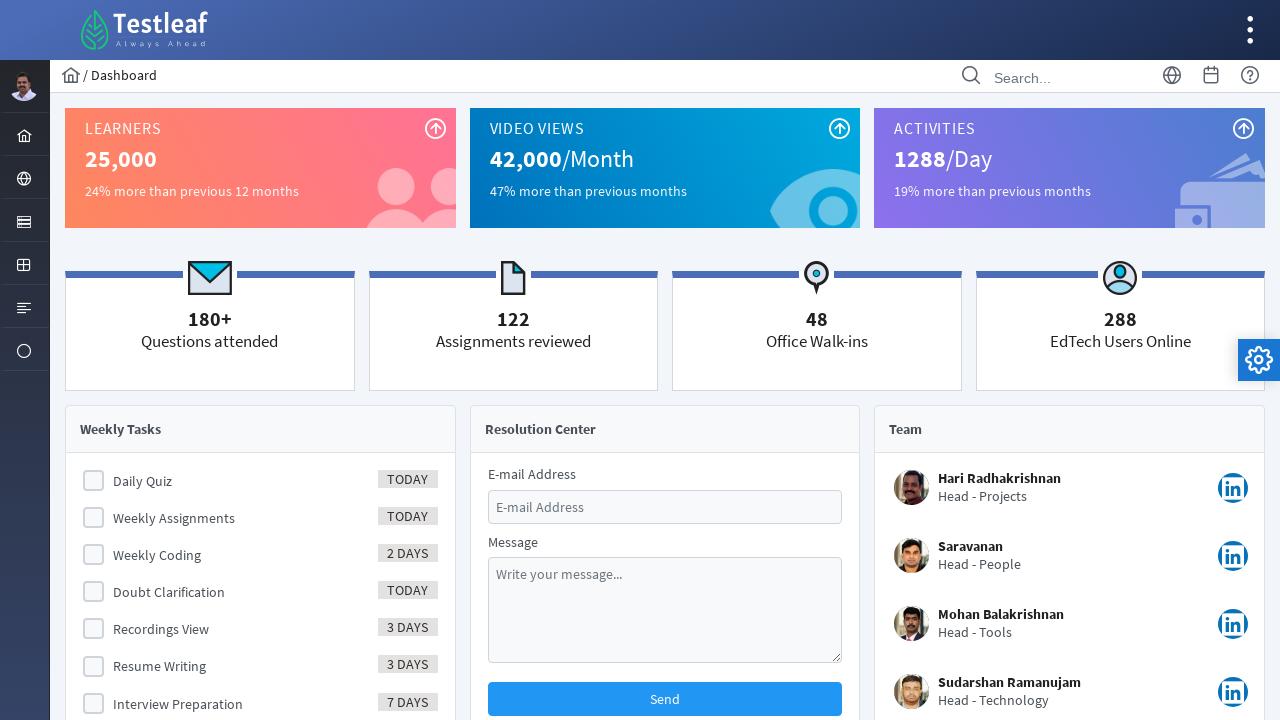

Third page (saucedemo.com) finished loading
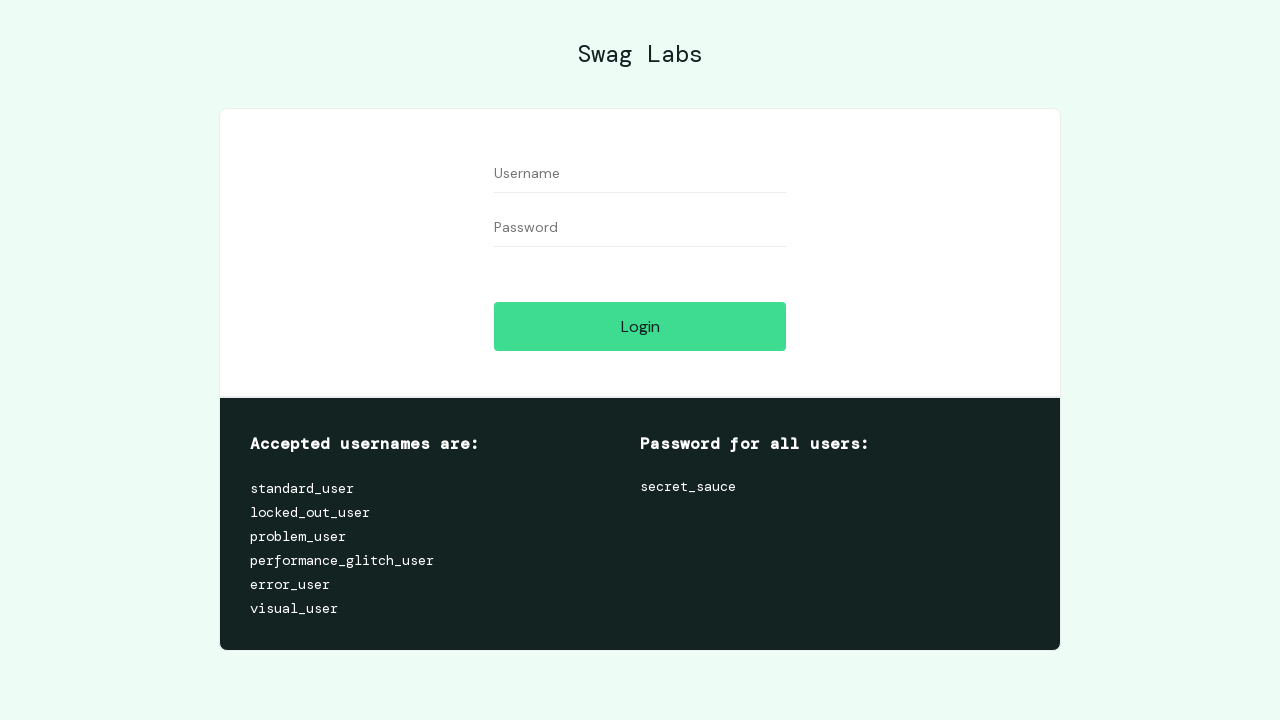

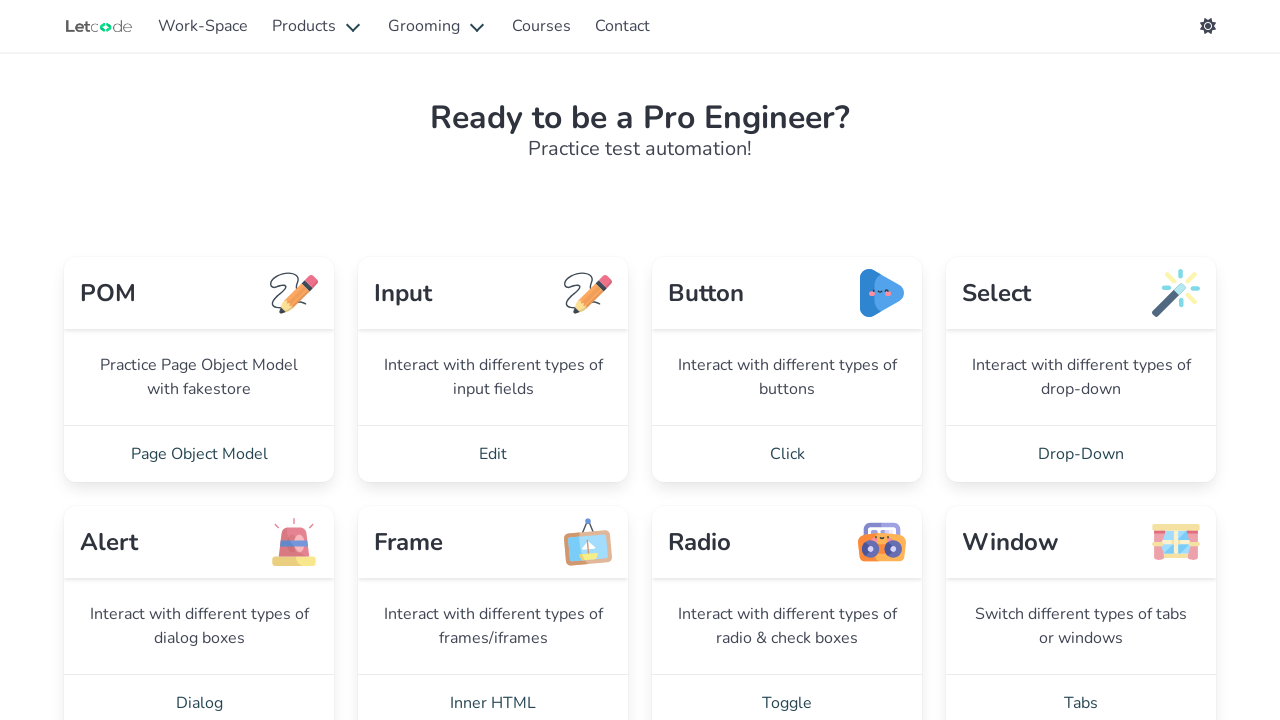